Tests dropdown selection functionality by selecting options from a dropdown menu using different selection methods (by index, by visible text, and by value)

Starting URL: https://demoqa.com/select-menu

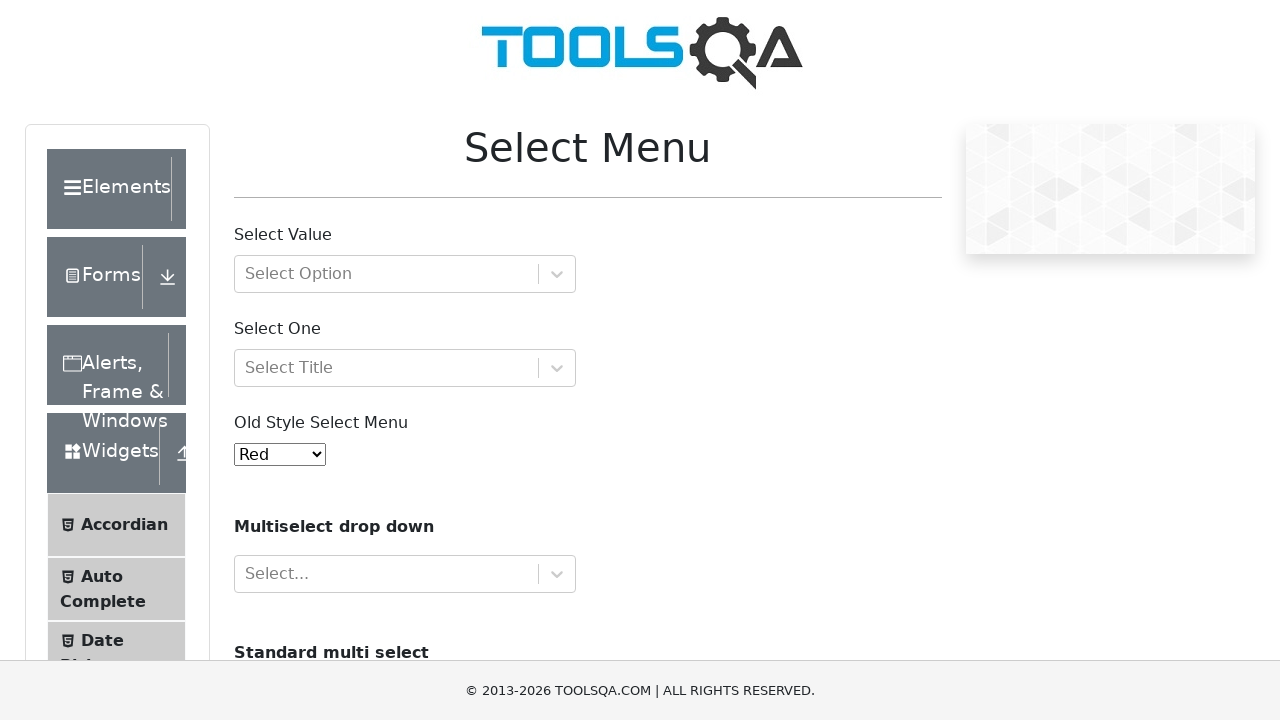

Selected dropdown option by index 3 (Yellow) on #oldSelectMenu
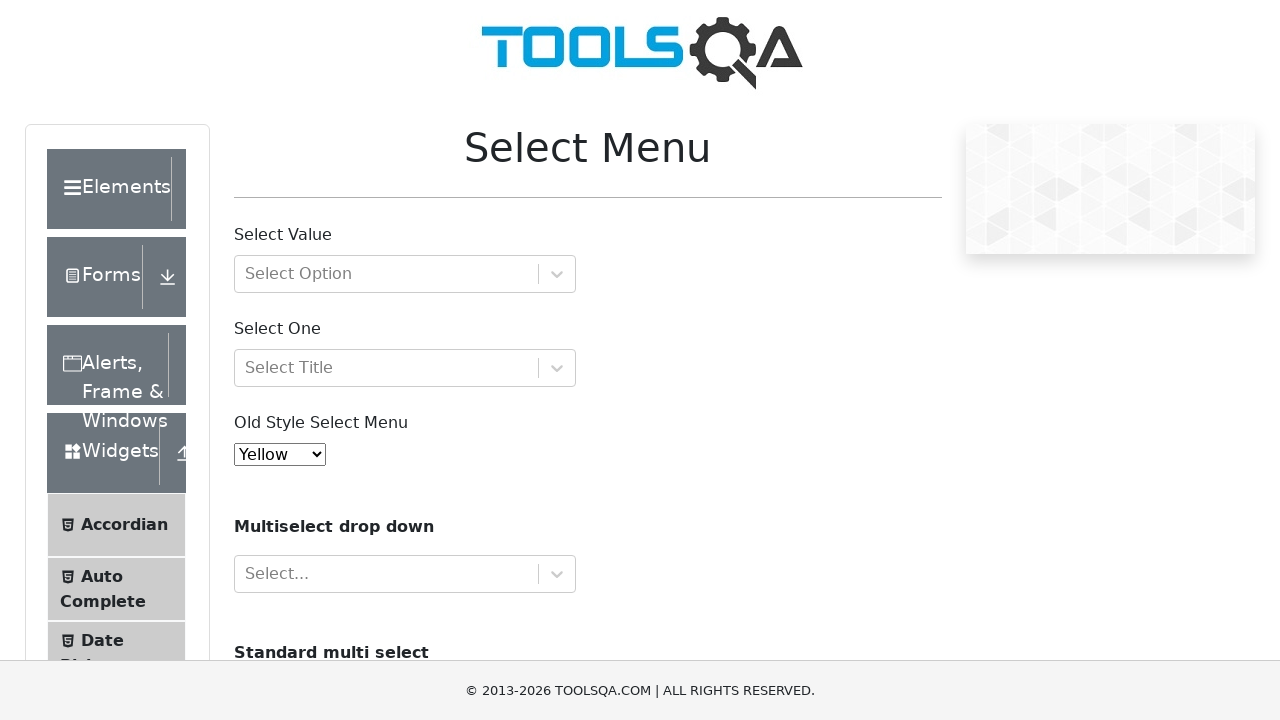

Selected dropdown option by visible text 'Black' on #oldSelectMenu
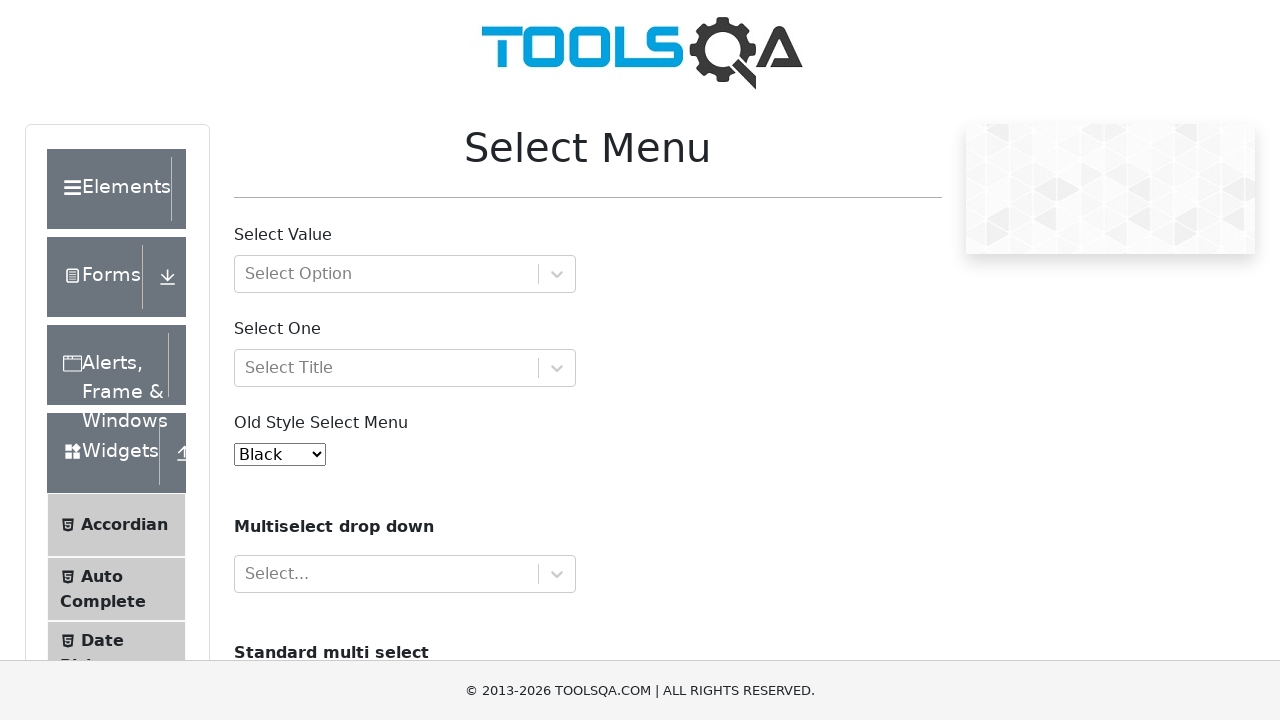

Selected dropdown option by value '8' (Indigo) on #oldSelectMenu
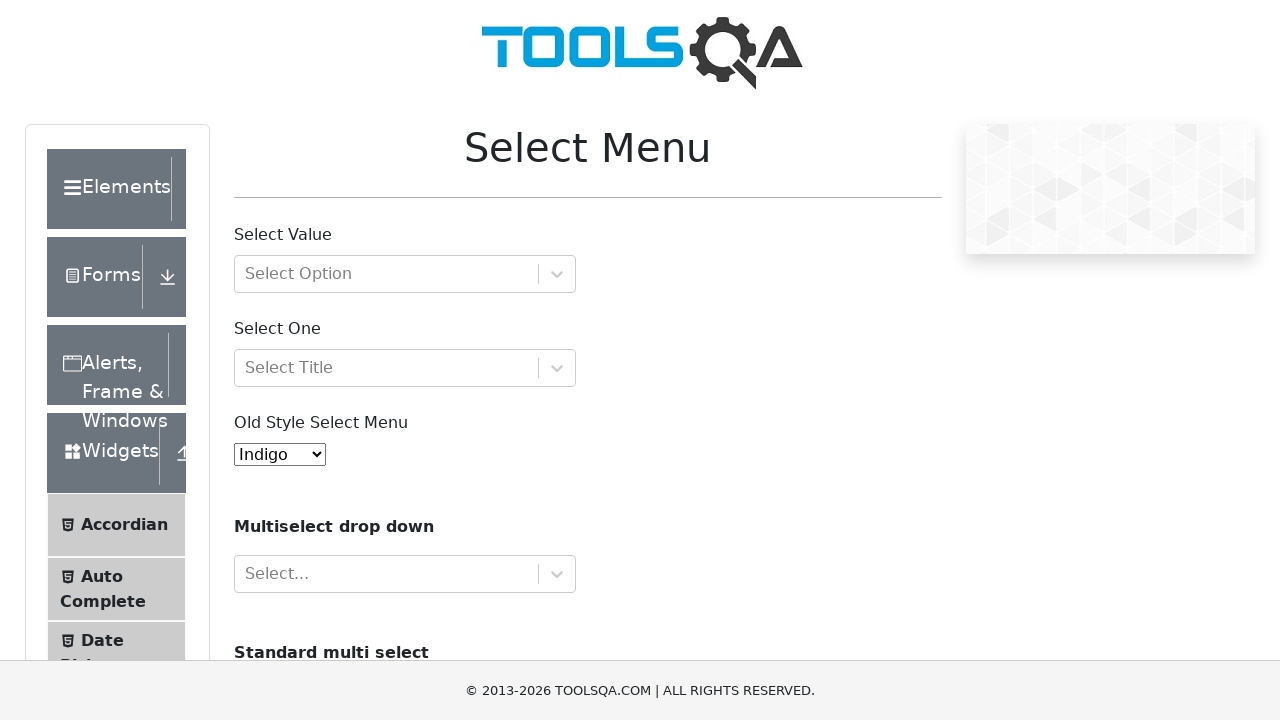

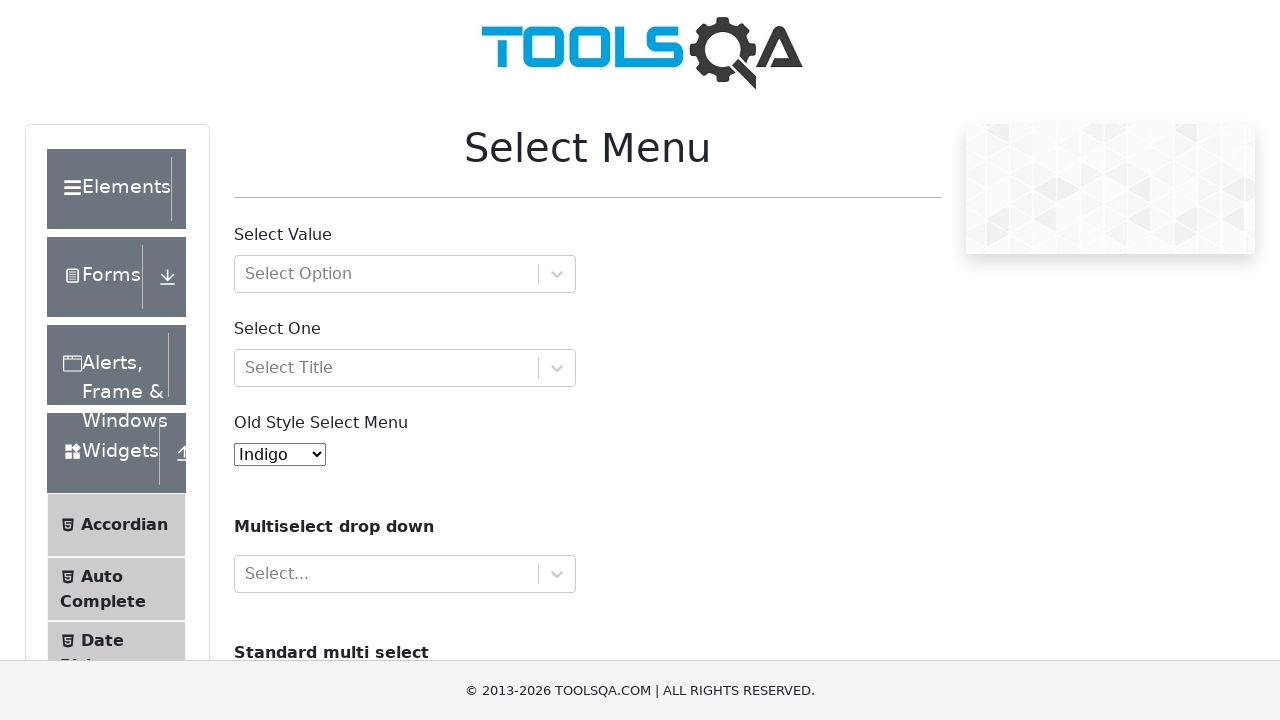